Tests drag and drop functionality by dragging an element from source to destination within an iframe on the jQuery UI demo page

Starting URL: https://jqueryui.com/droppable/

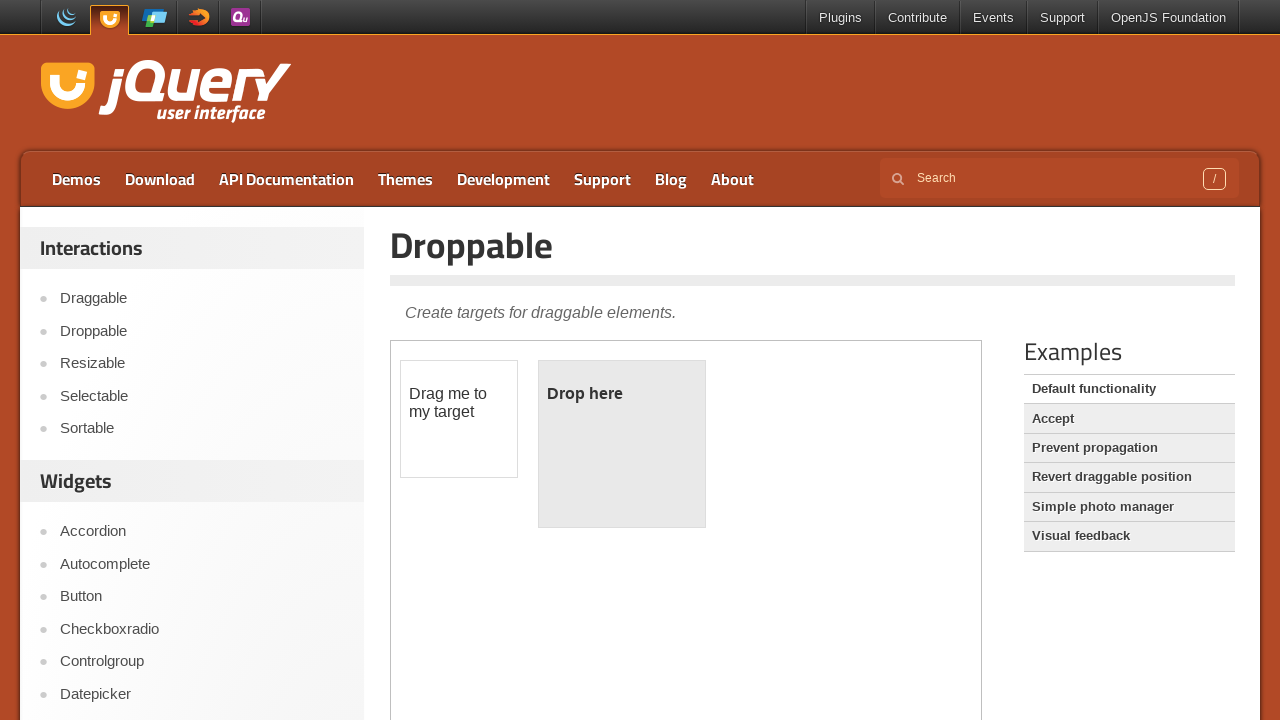

Located the demo iframe for drag and drop test
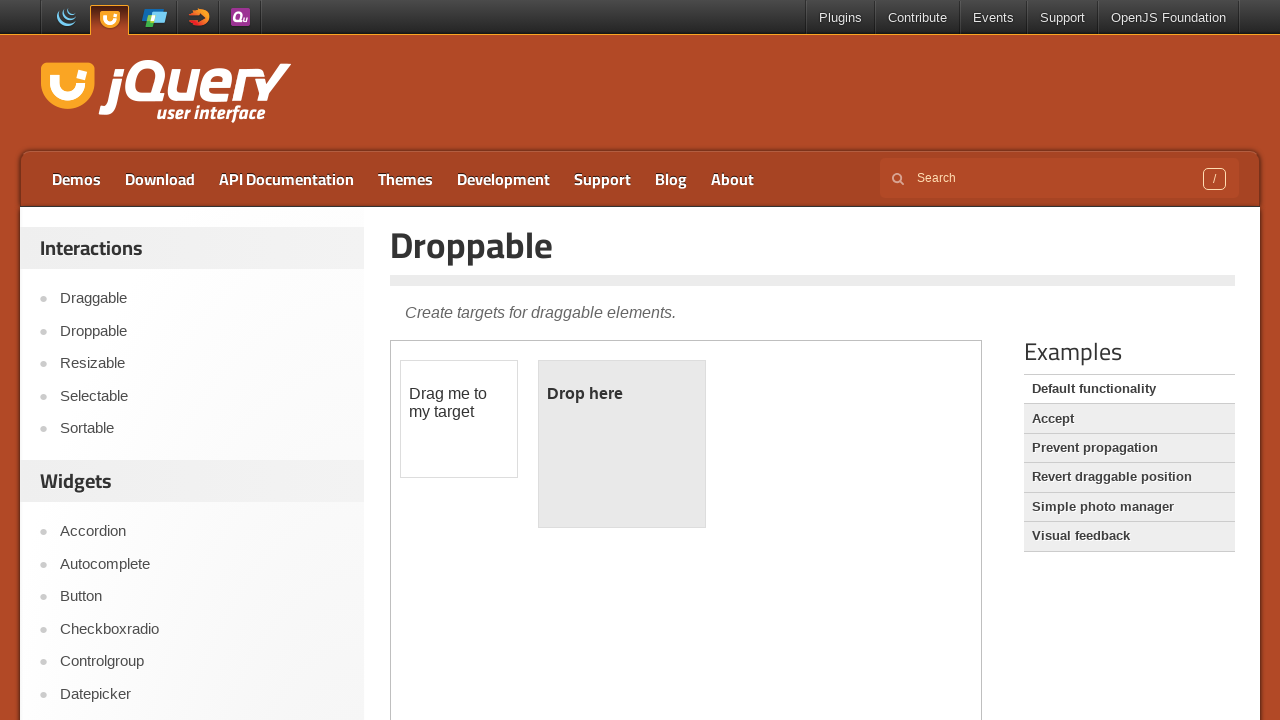

Located the draggable source element within the iframe
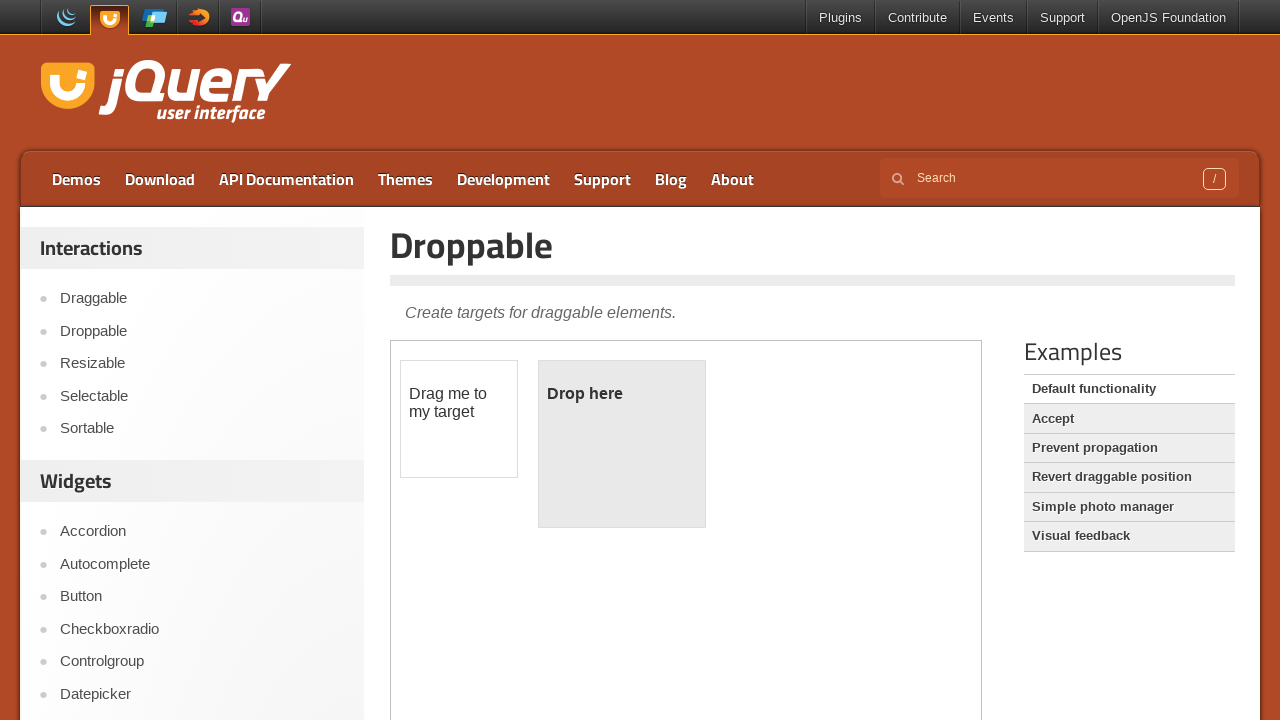

Located the droppable destination element within the iframe
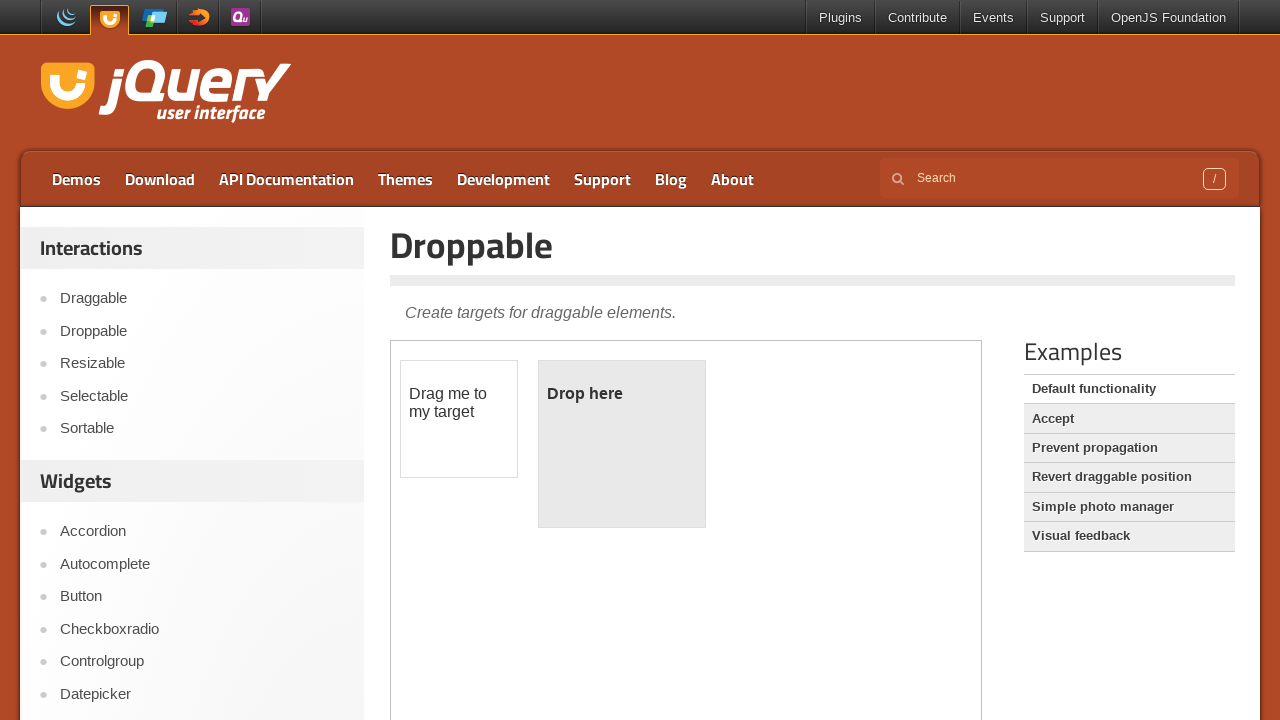

Successfully dragged source element to destination element at (622, 444)
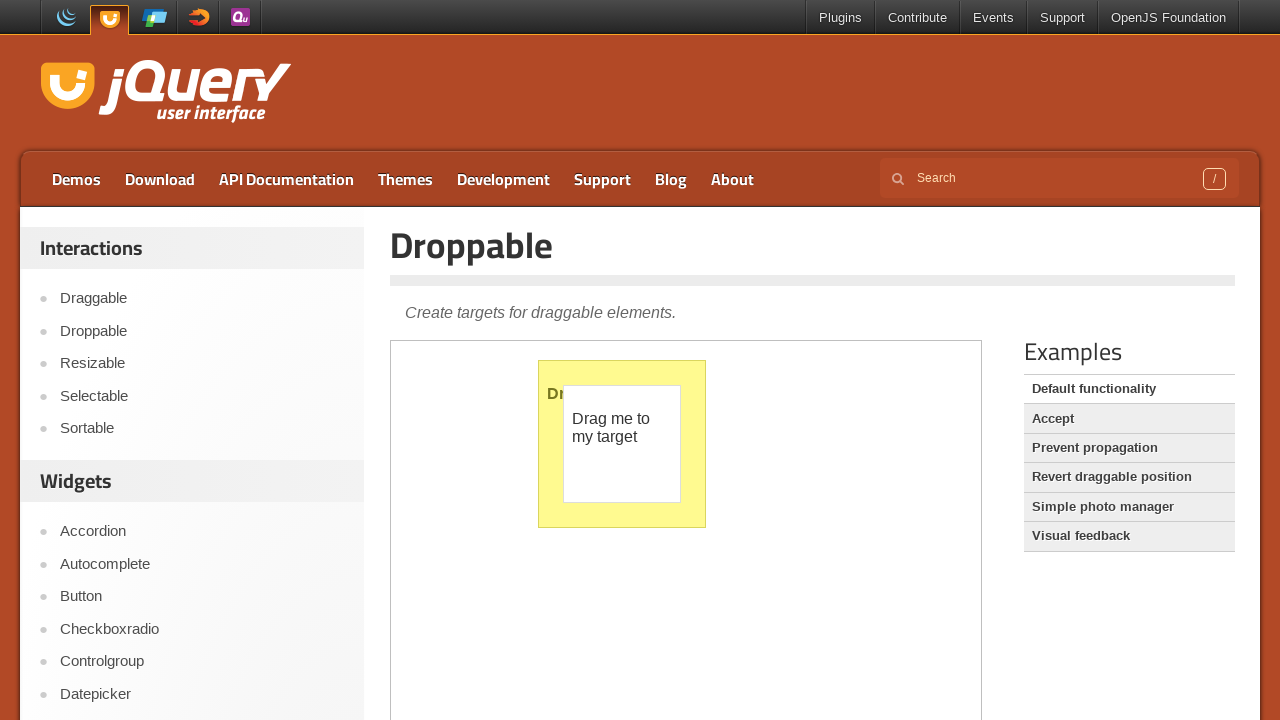

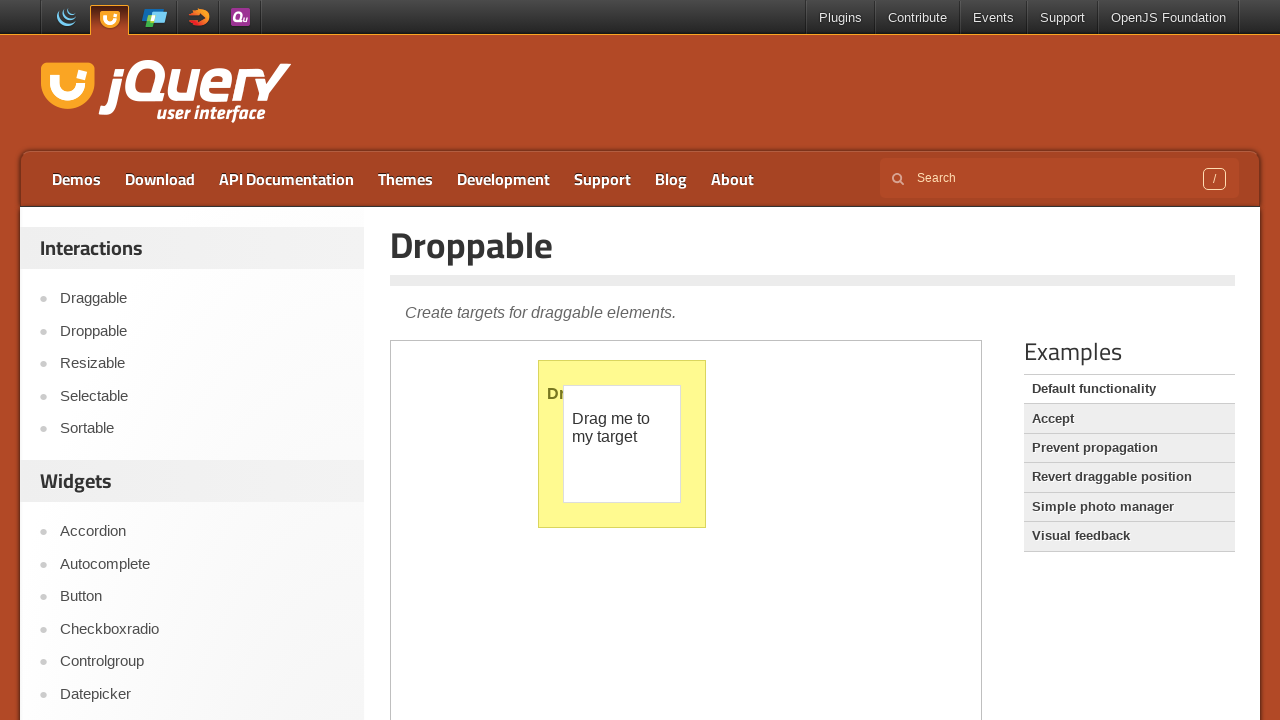